Tests page loading performance by refreshing the page multiple times to verify the site handles repeated page loads

Starting URL: http://www.i-sys.ru/

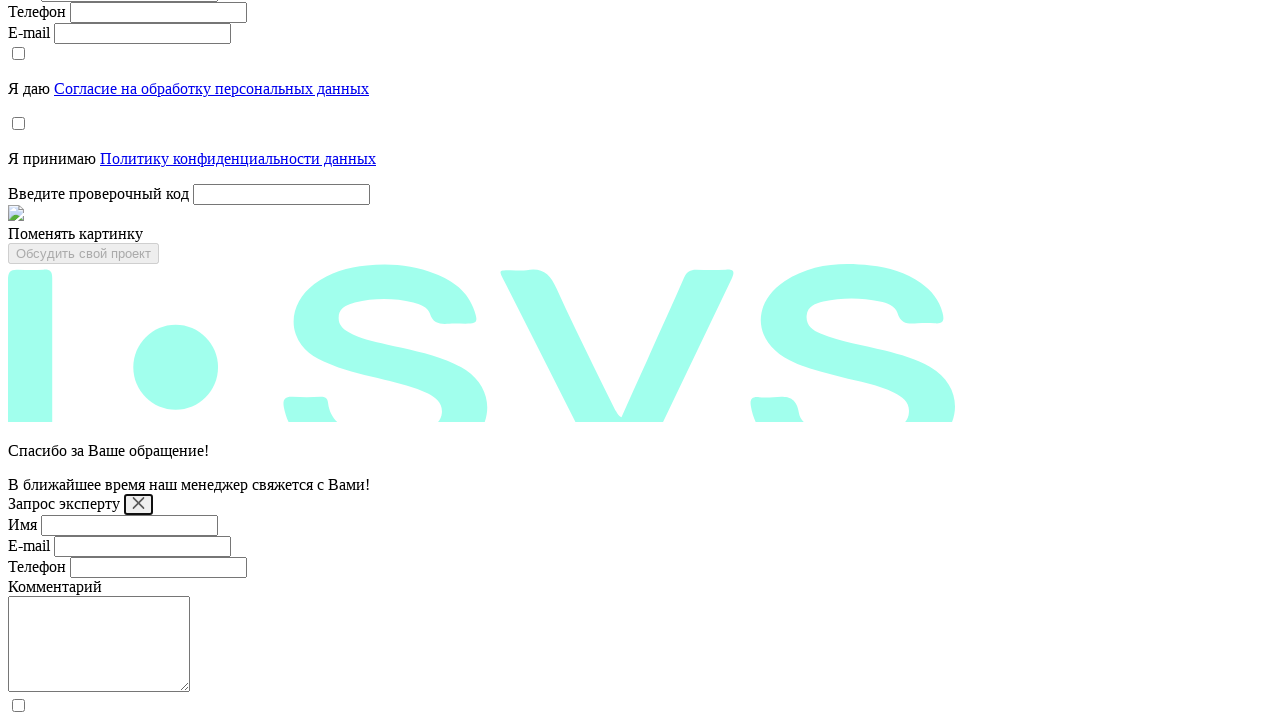

Reloaded page (iteration 1/10)
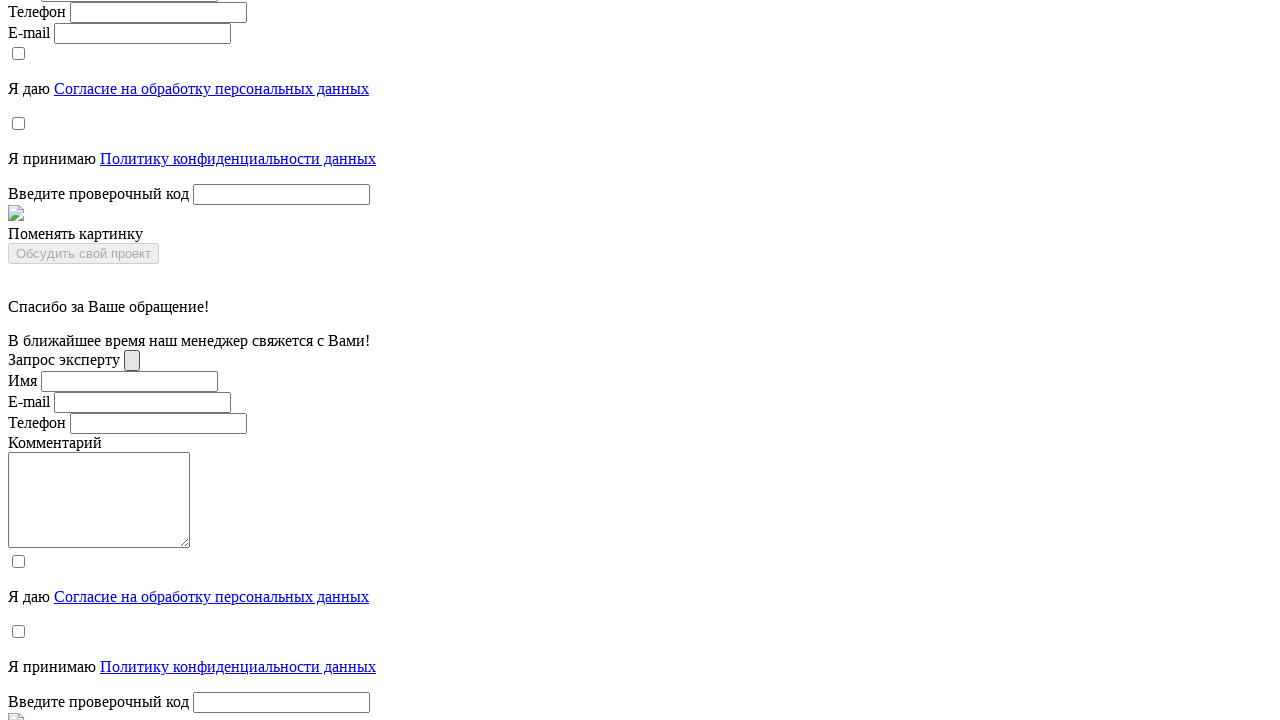

Page reached networkidle state (iteration 1/10)
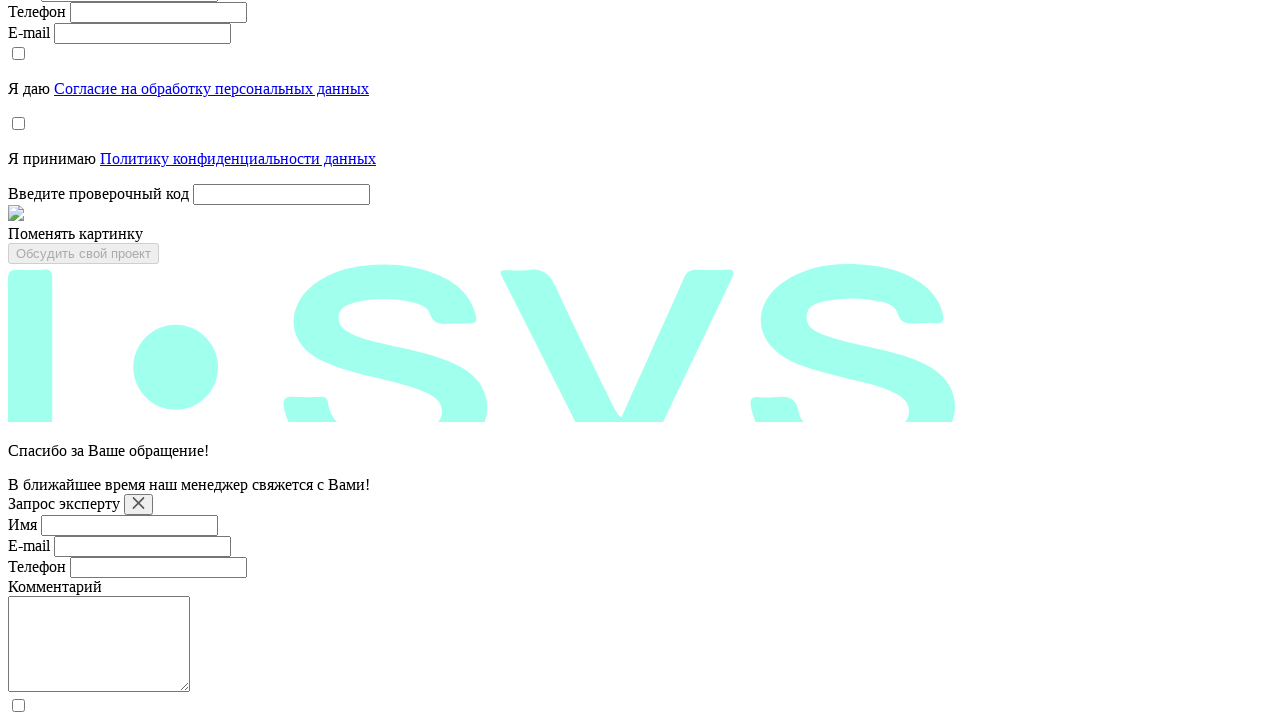

Body element is visible - page structure confirmed (iteration 1/10)
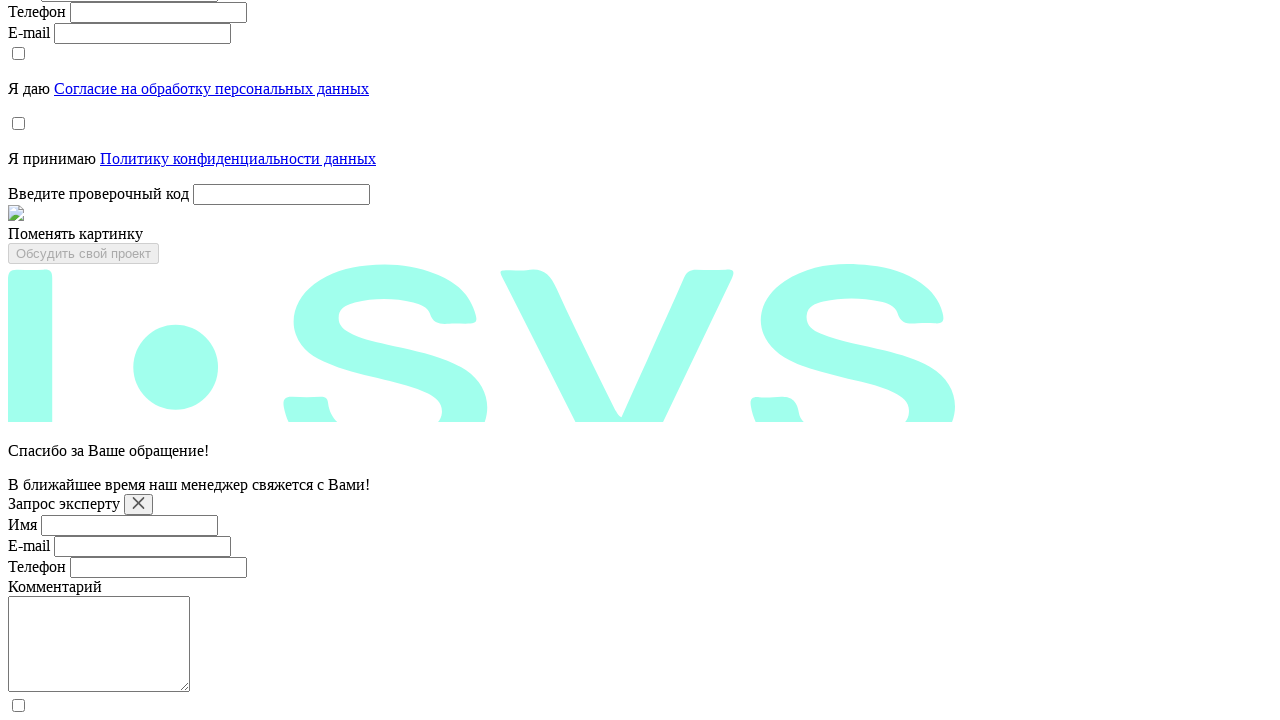

Reloaded page (iteration 2/10)
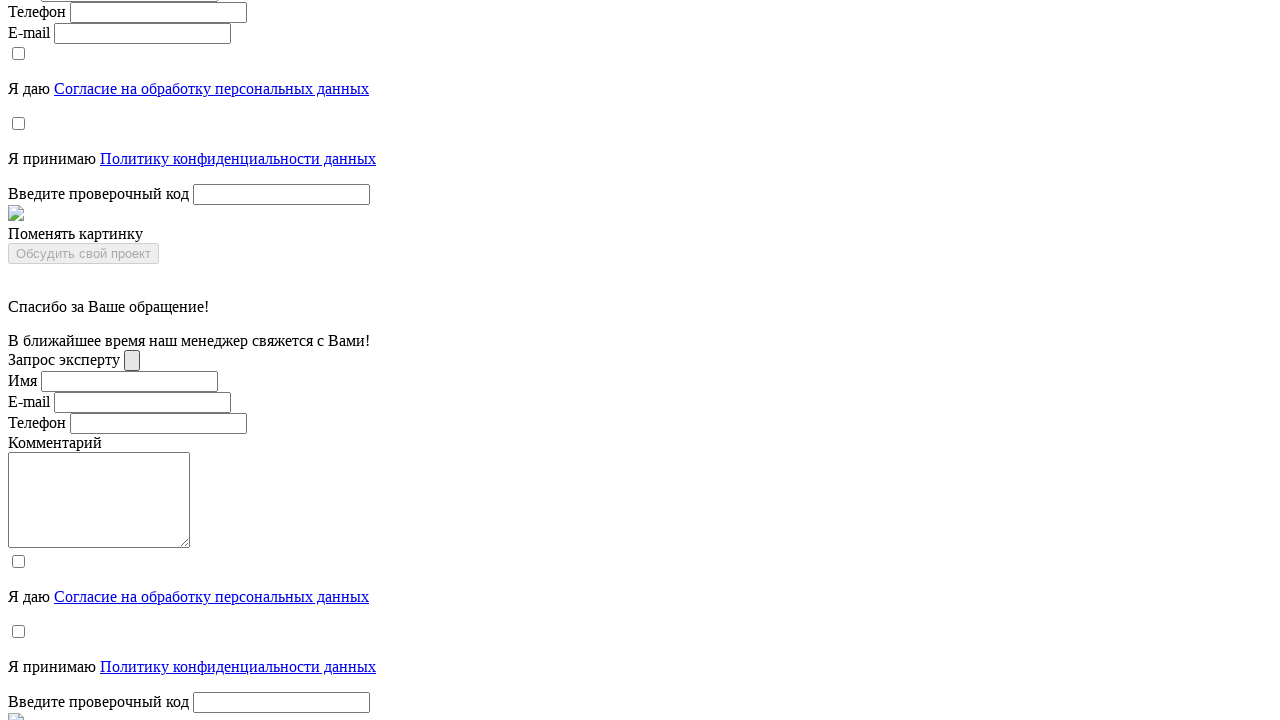

Page reached networkidle state (iteration 2/10)
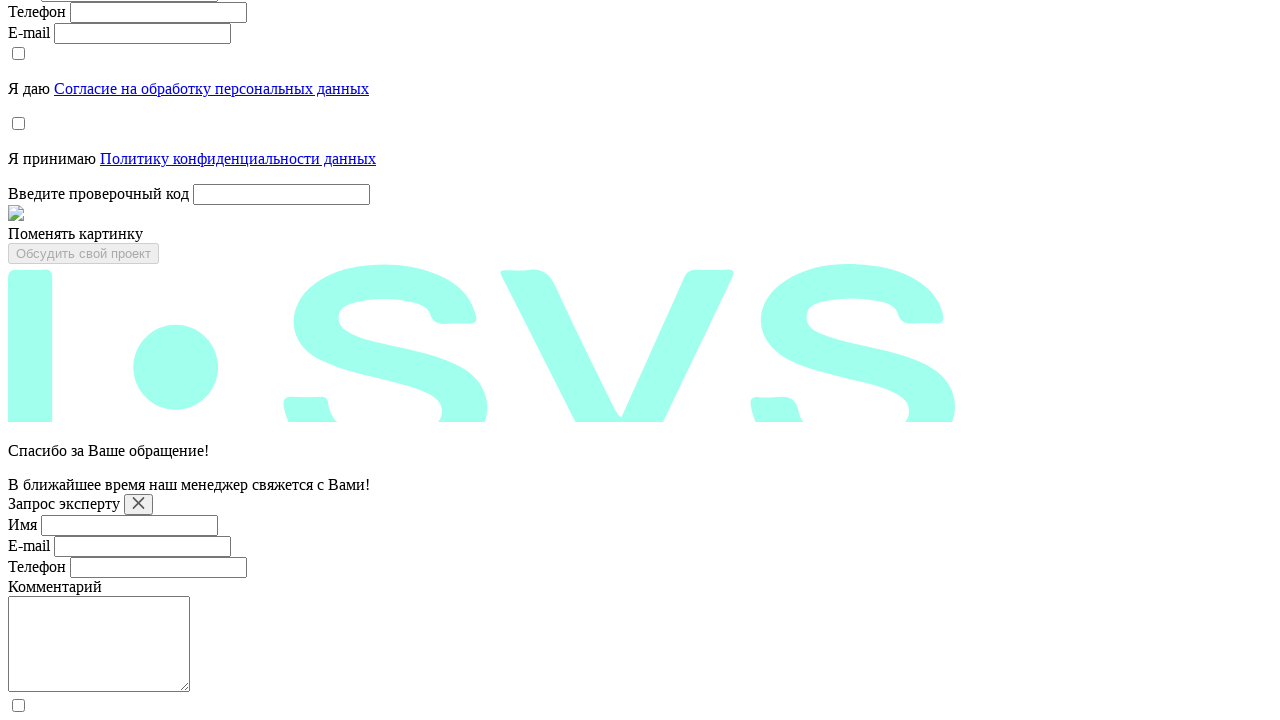

Body element is visible - page structure confirmed (iteration 2/10)
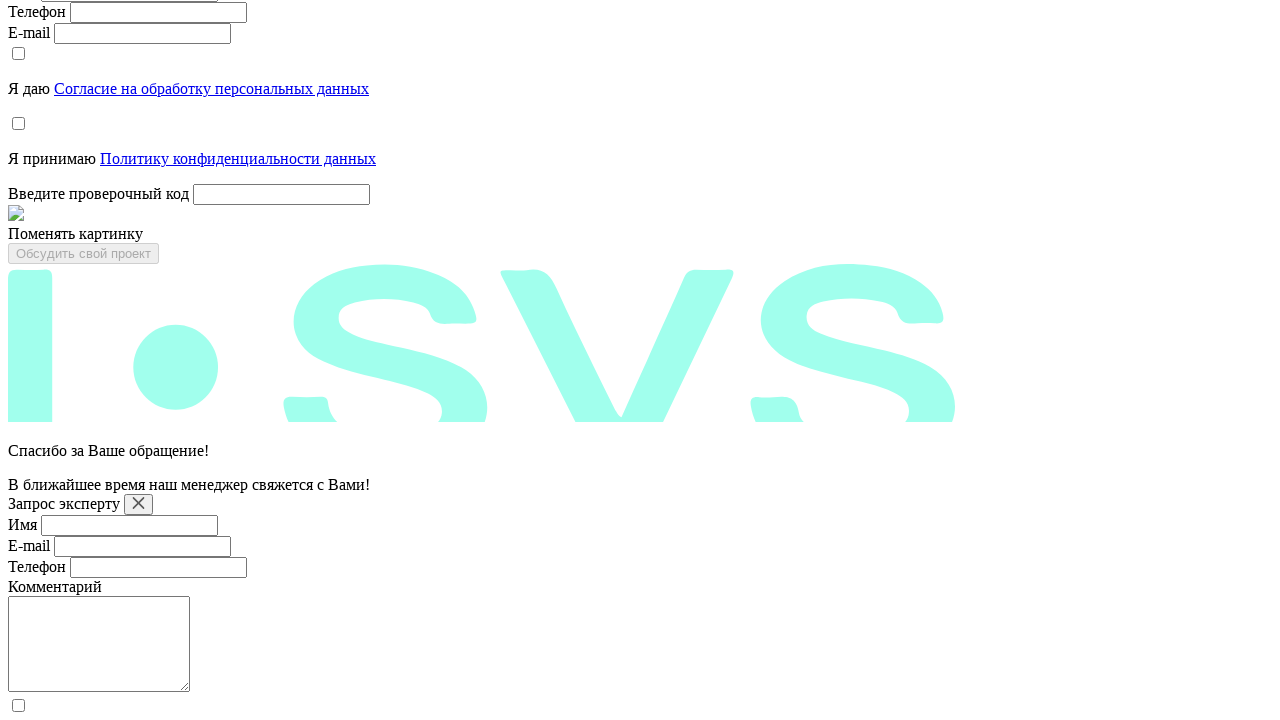

Reloaded page (iteration 3/10)
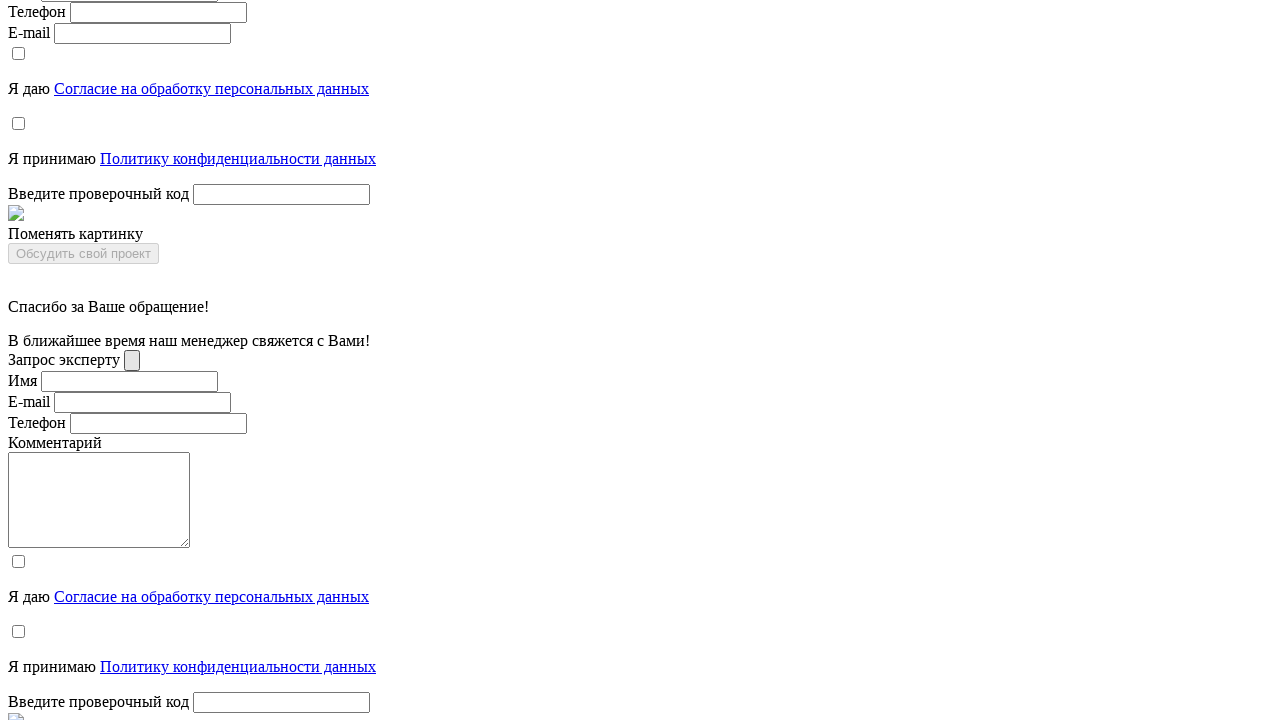

Page reached networkidle state (iteration 3/10)
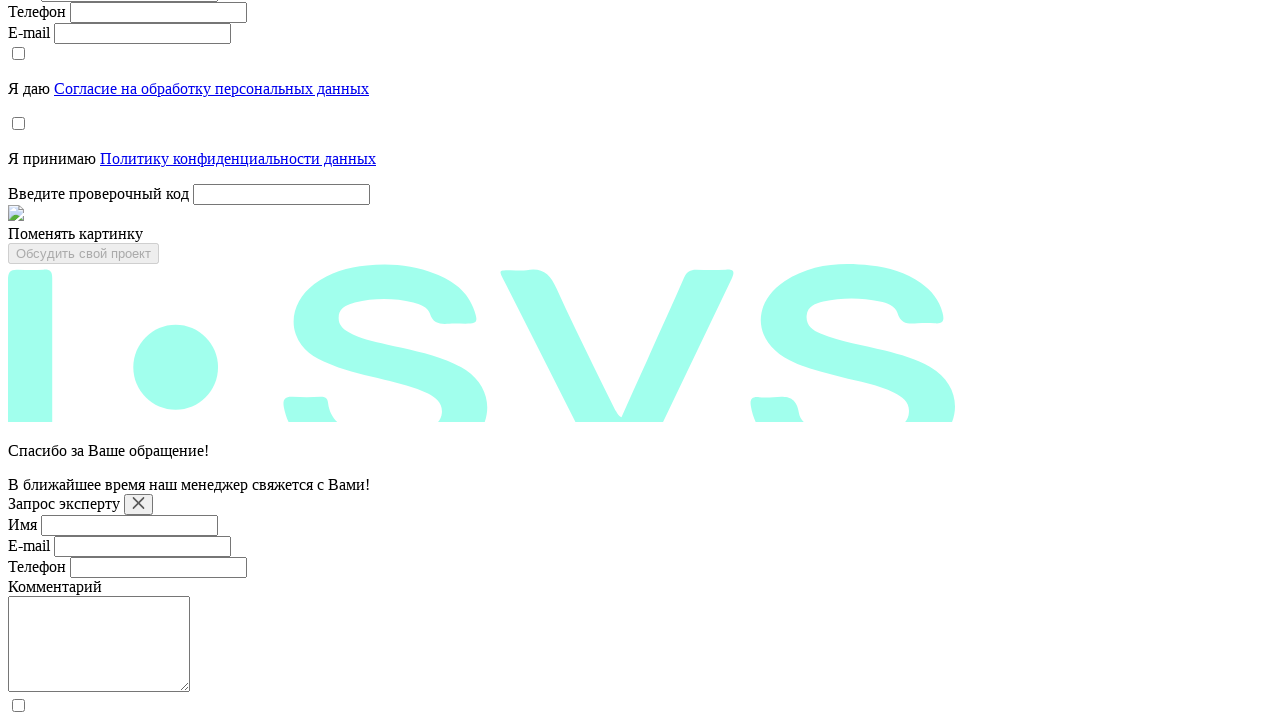

Body element is visible - page structure confirmed (iteration 3/10)
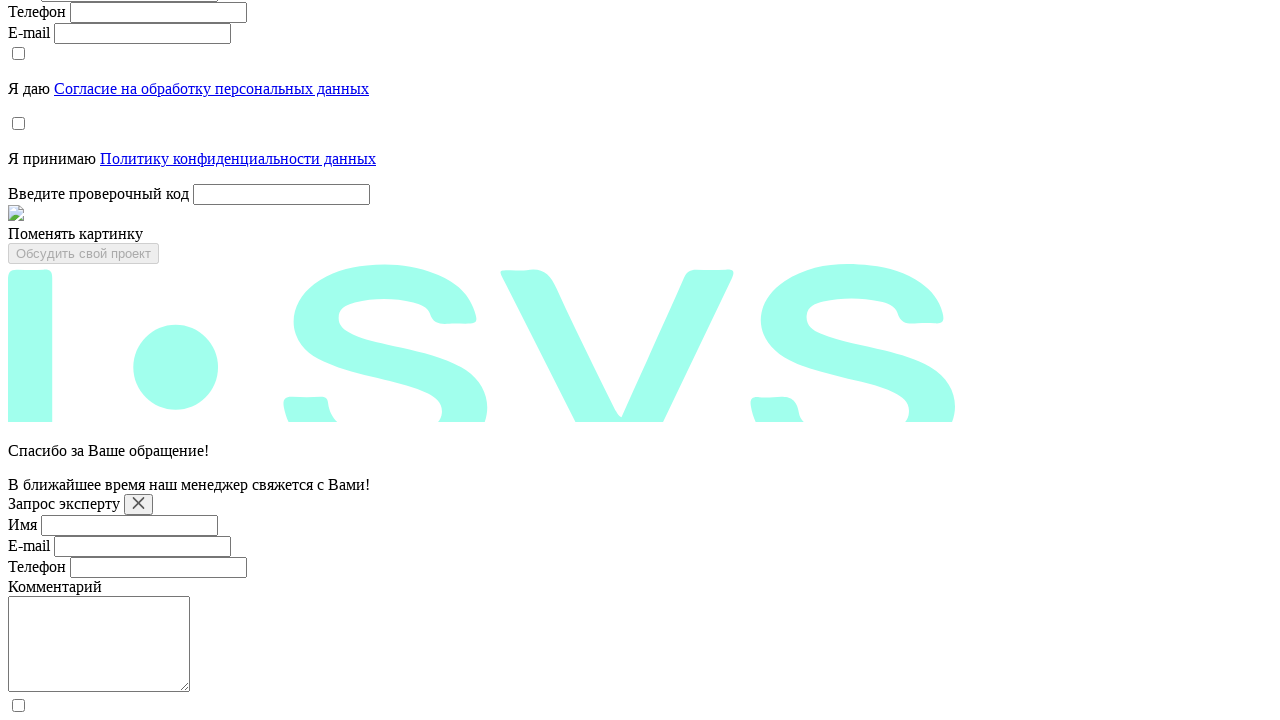

Reloaded page (iteration 4/10)
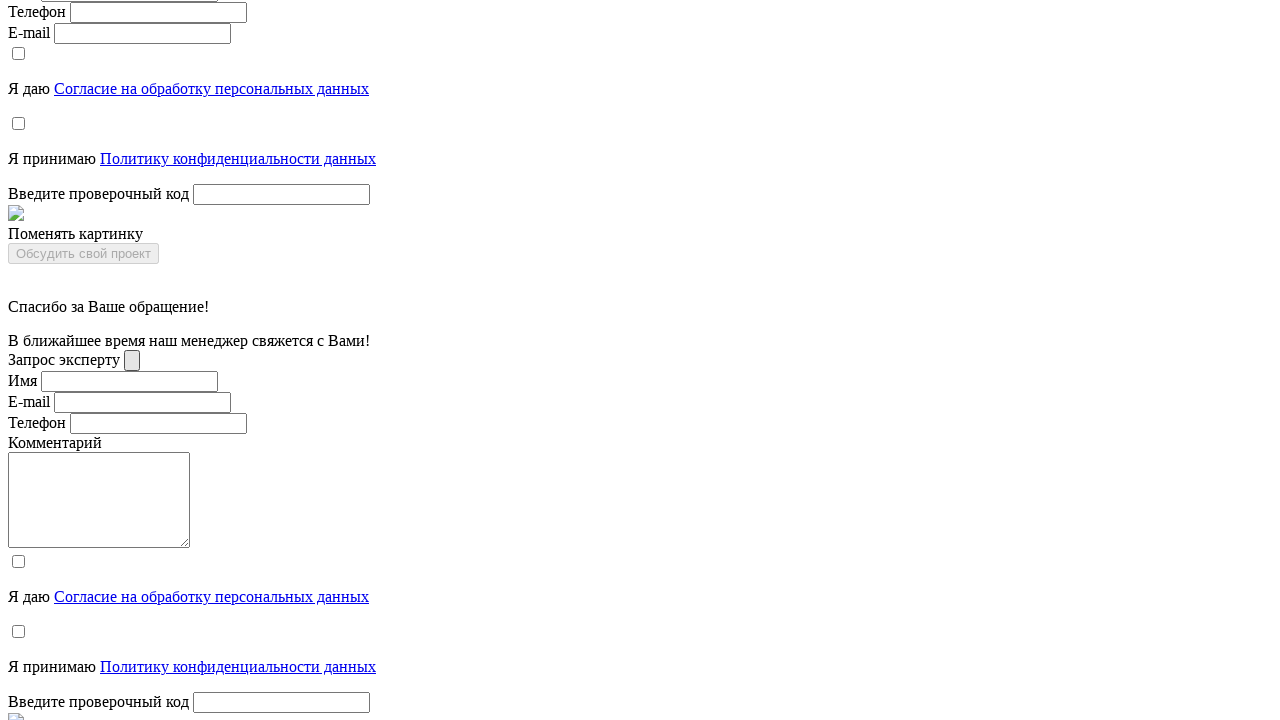

Page reached networkidle state (iteration 4/10)
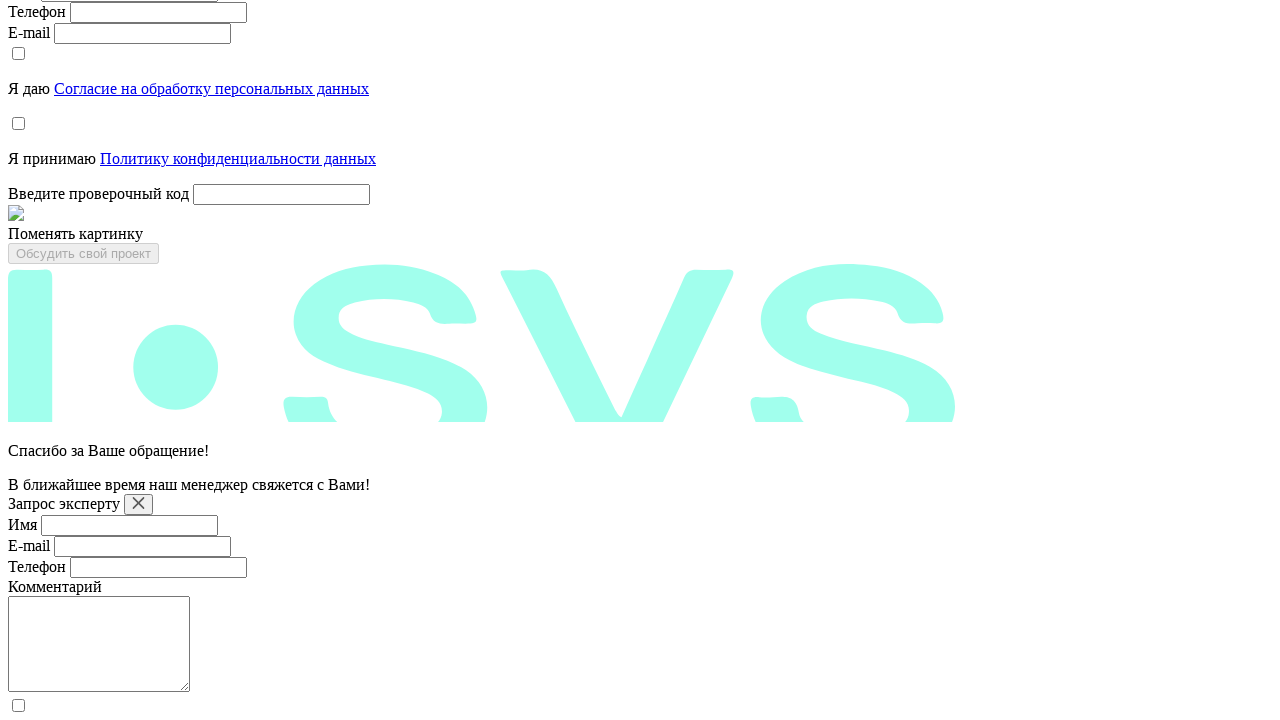

Body element is visible - page structure confirmed (iteration 4/10)
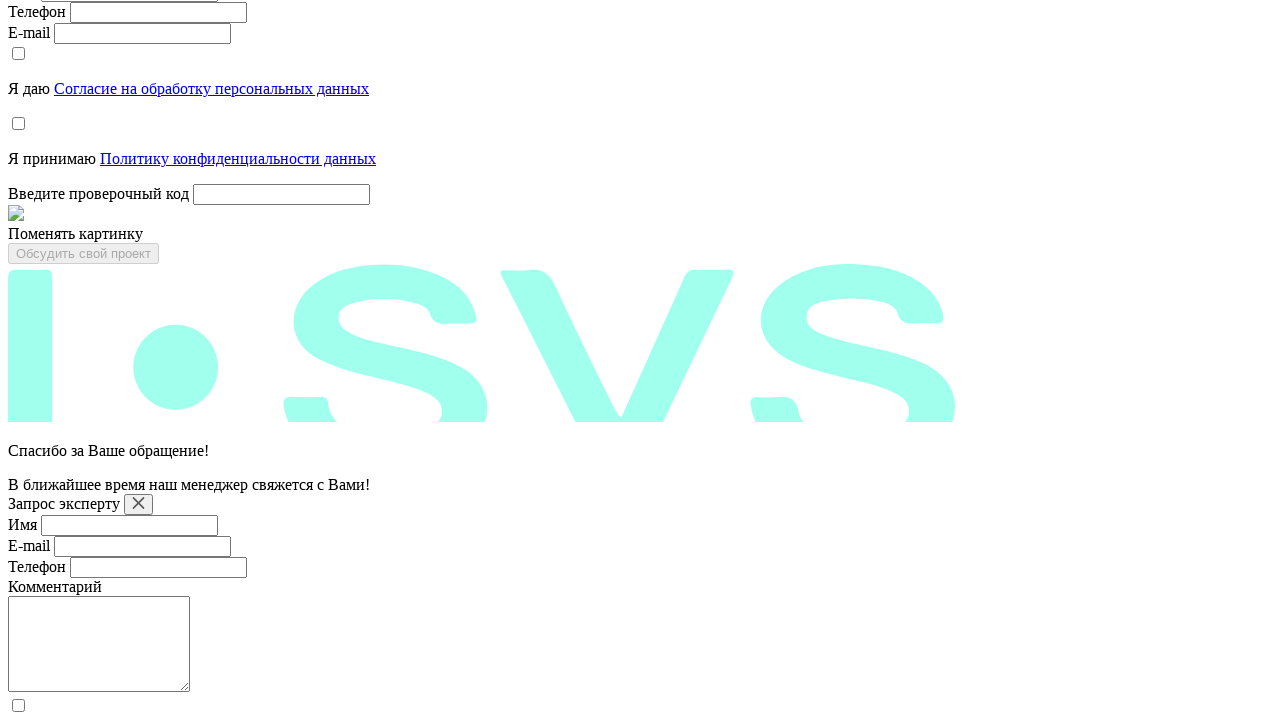

Reloaded page (iteration 5/10)
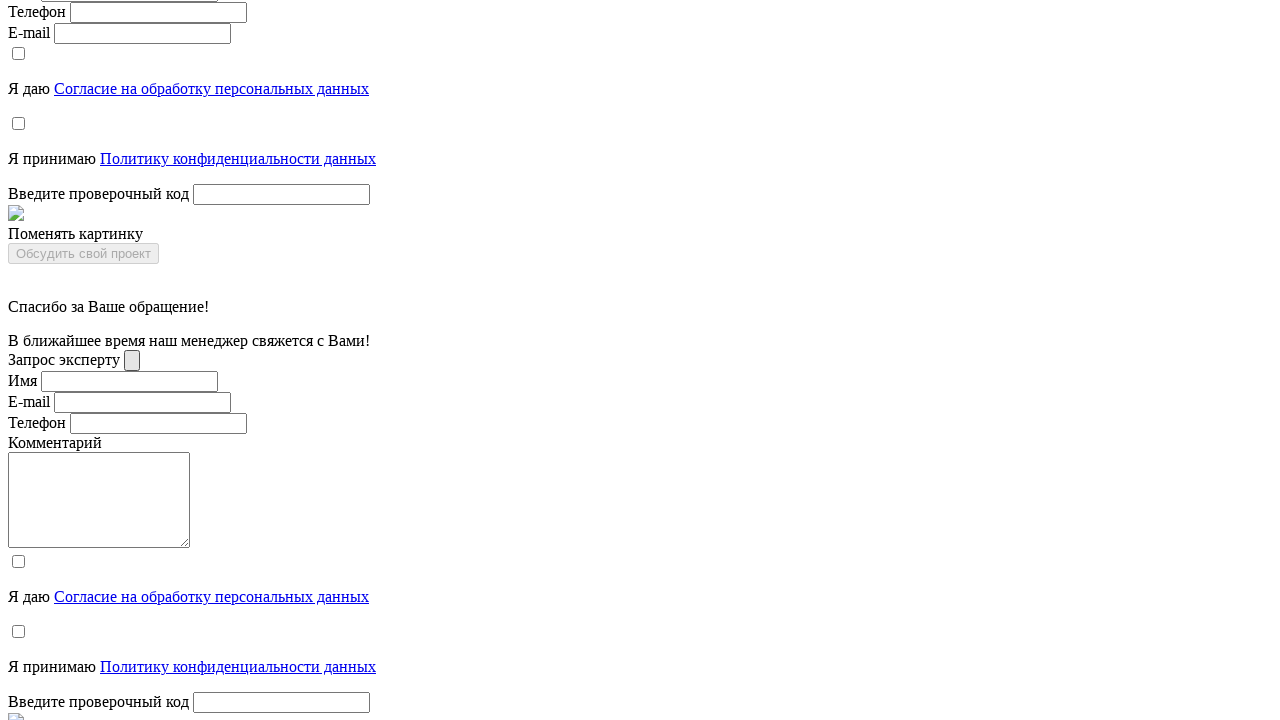

Page reached networkidle state (iteration 5/10)
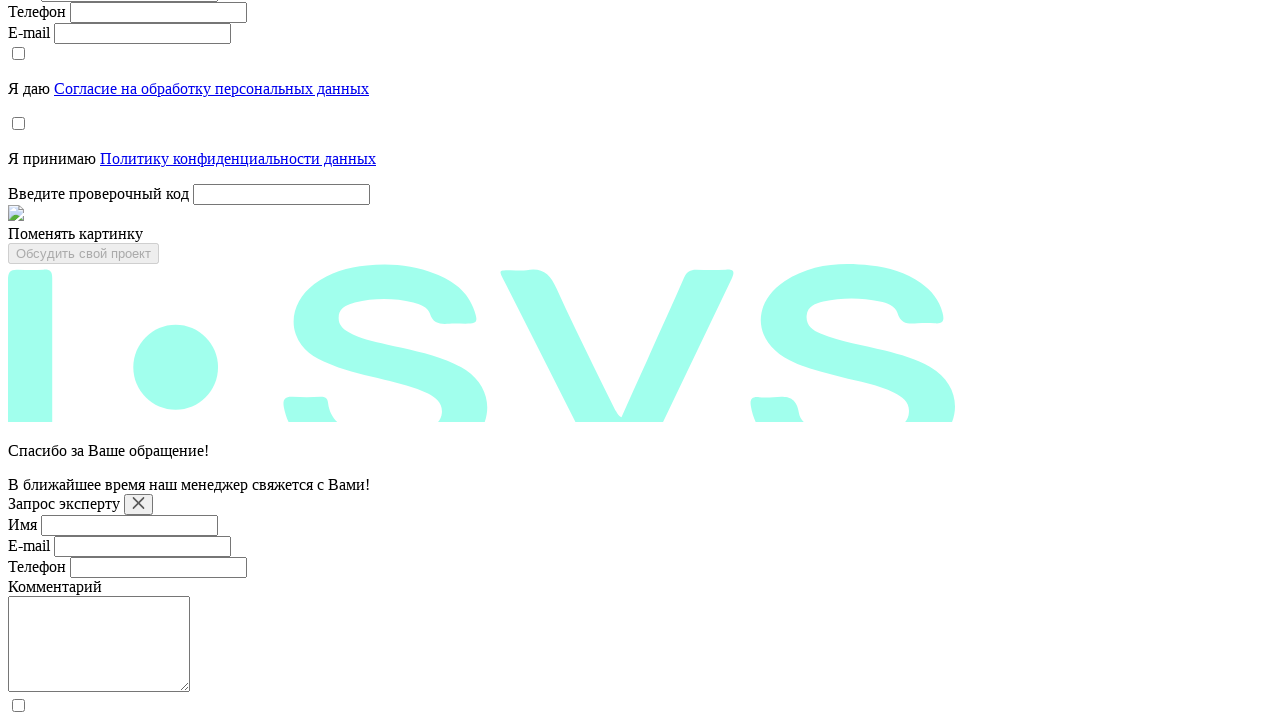

Body element is visible - page structure confirmed (iteration 5/10)
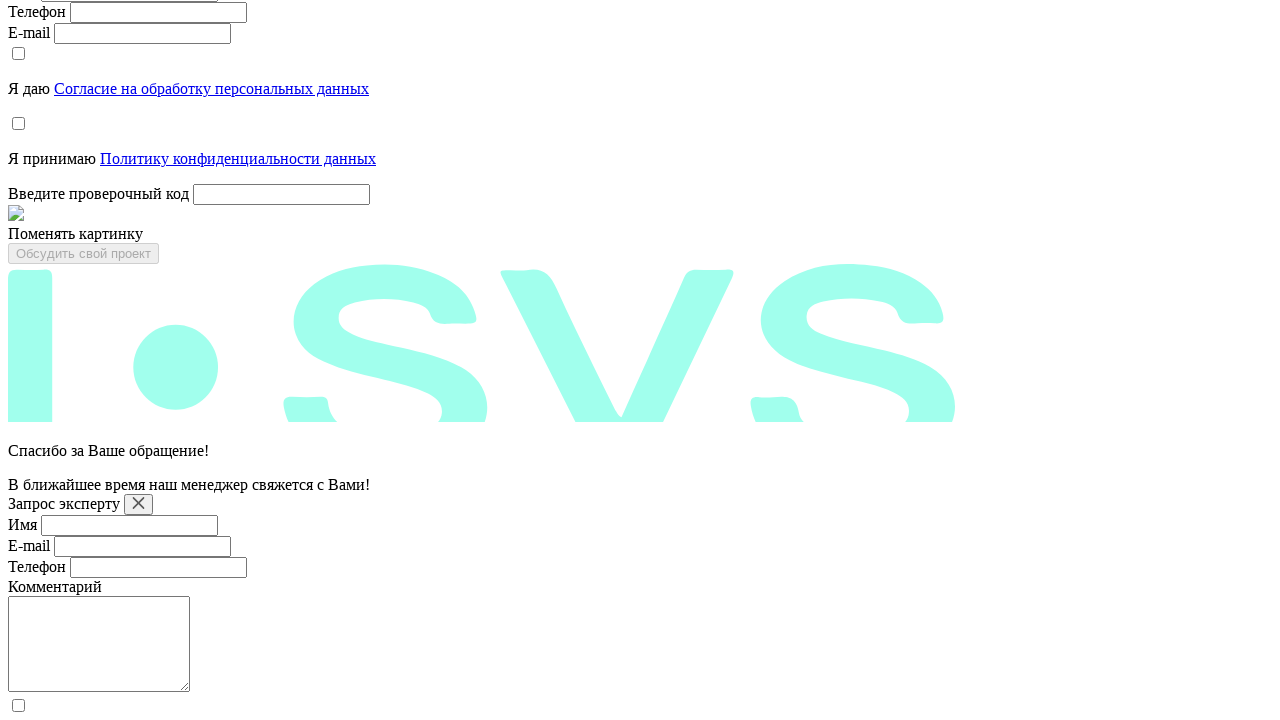

Reloaded page (iteration 6/10)
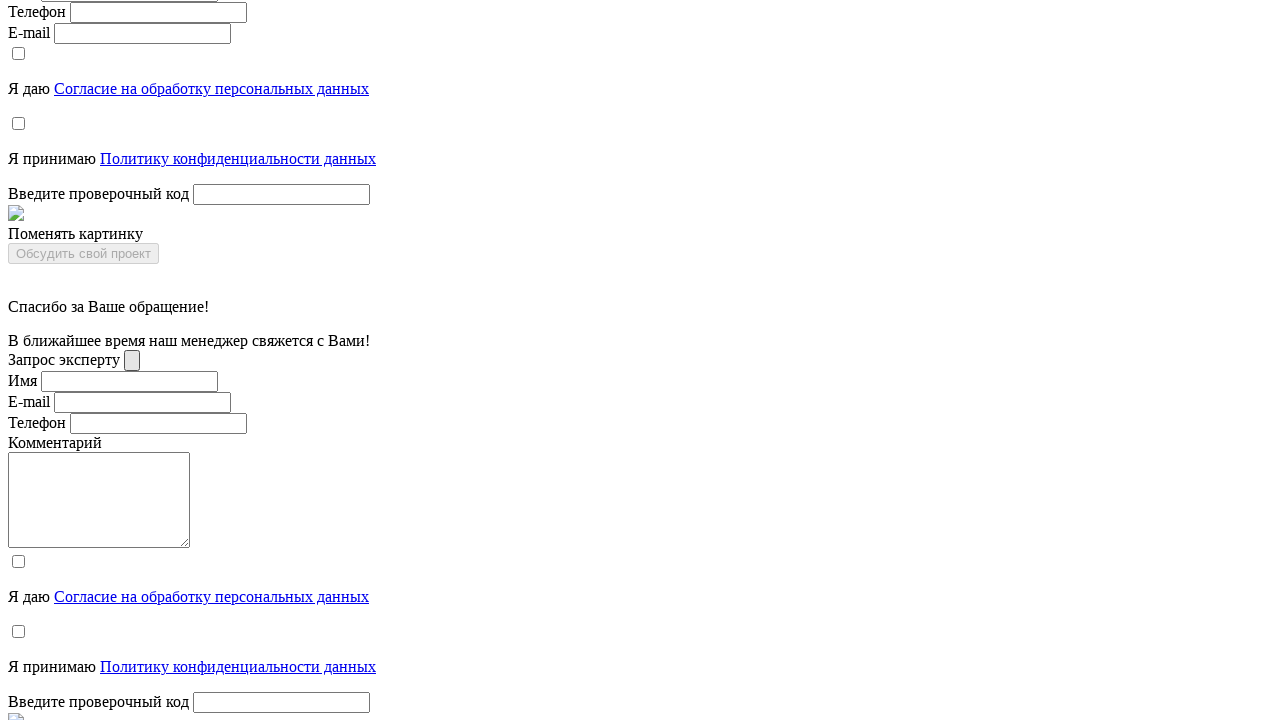

Page reached networkidle state (iteration 6/10)
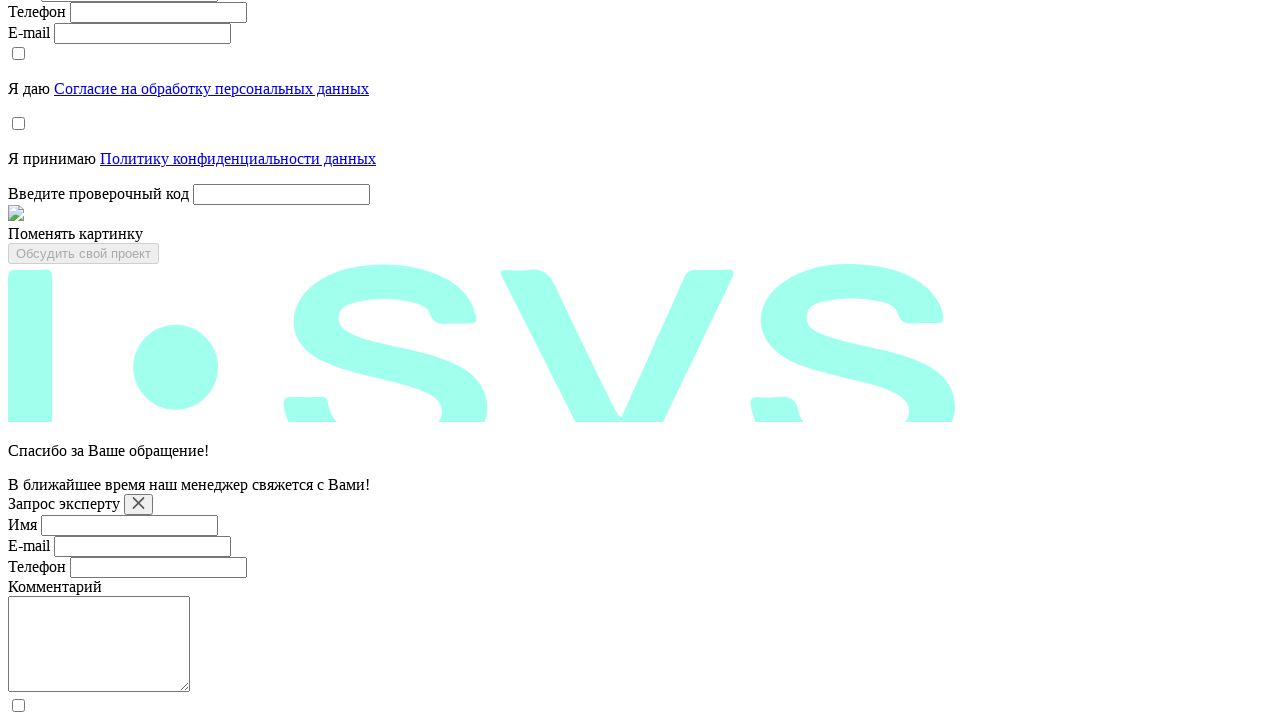

Body element is visible - page structure confirmed (iteration 6/10)
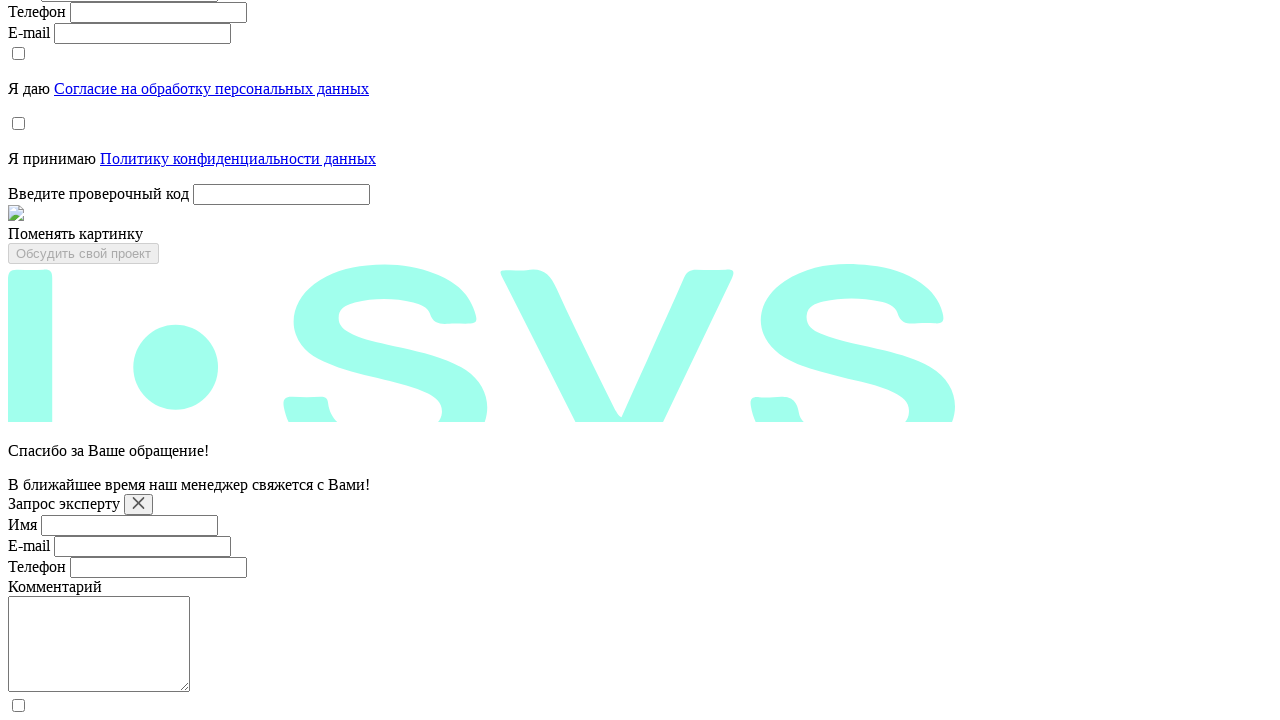

Reloaded page (iteration 7/10)
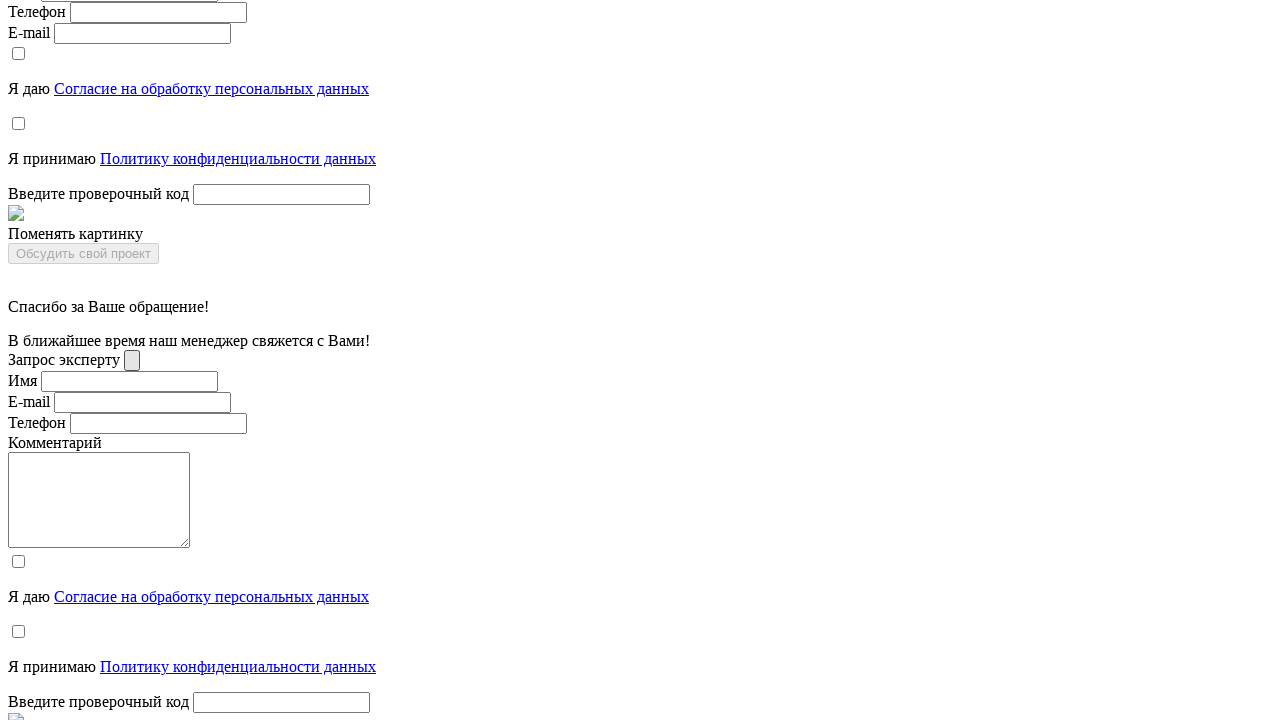

Page reached networkidle state (iteration 7/10)
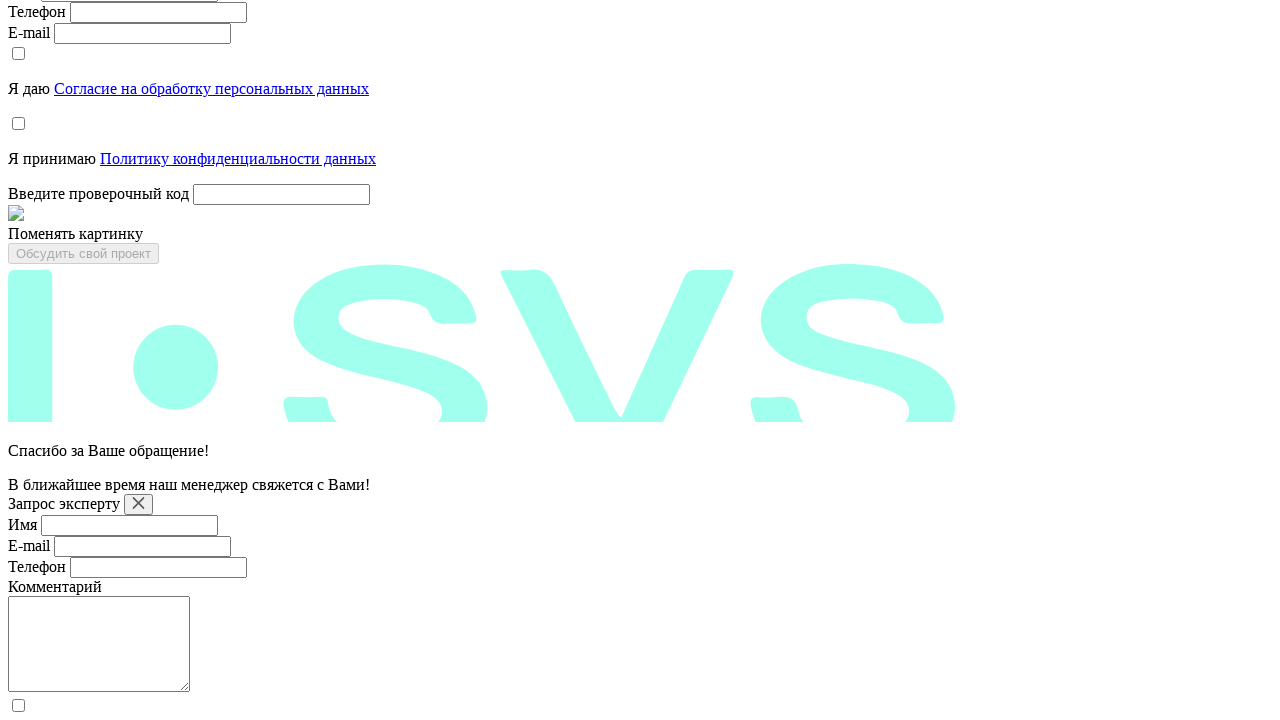

Body element is visible - page structure confirmed (iteration 7/10)
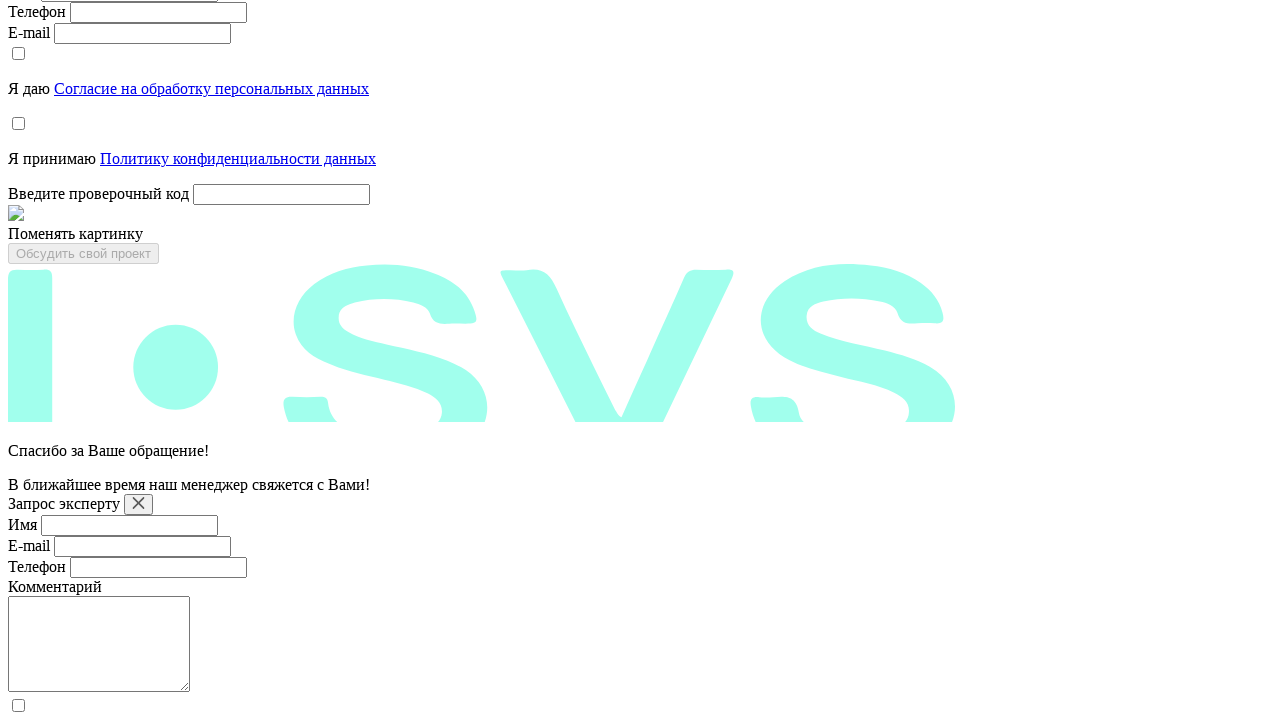

Reloaded page (iteration 8/10)
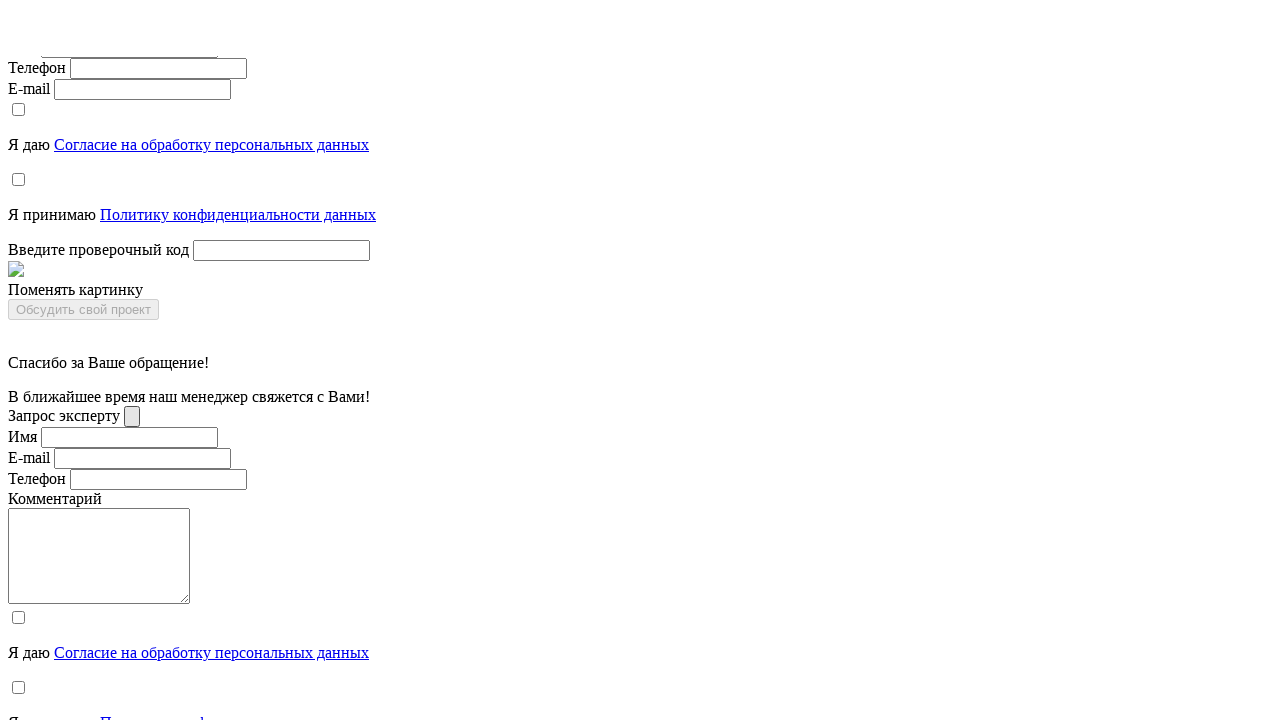

Page reached networkidle state (iteration 8/10)
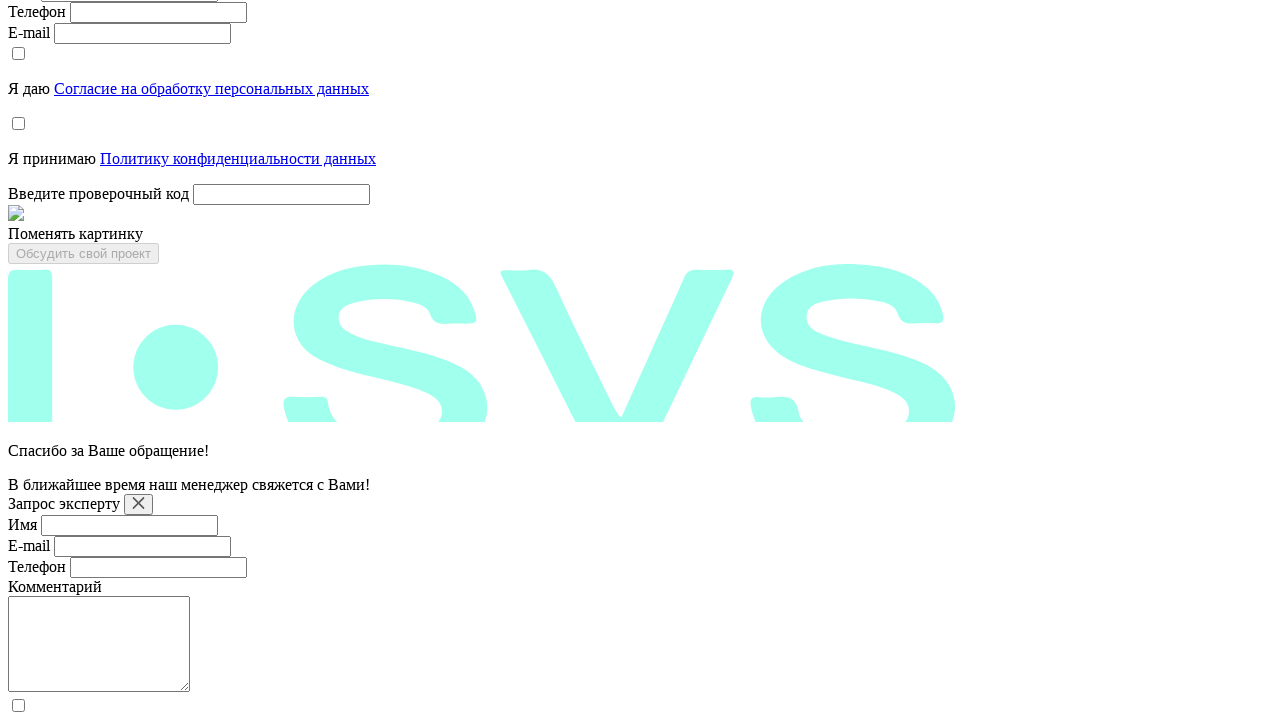

Body element is visible - page structure confirmed (iteration 8/10)
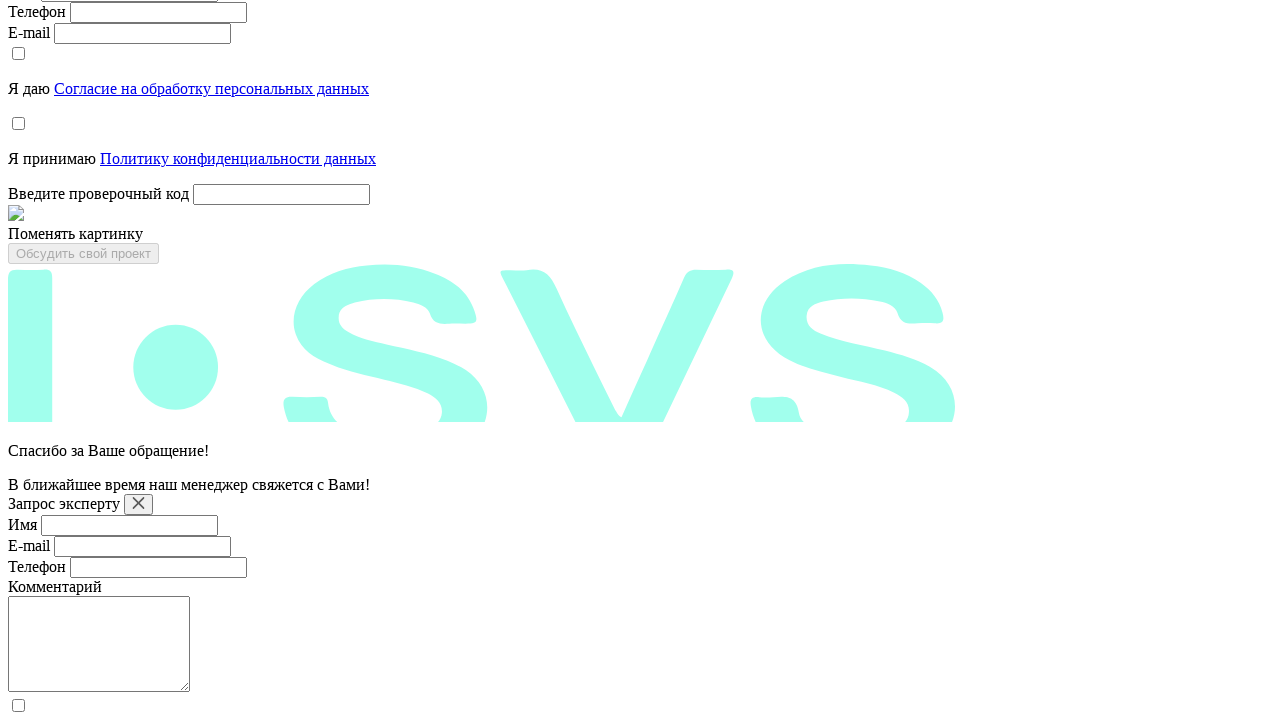

Reloaded page (iteration 9/10)
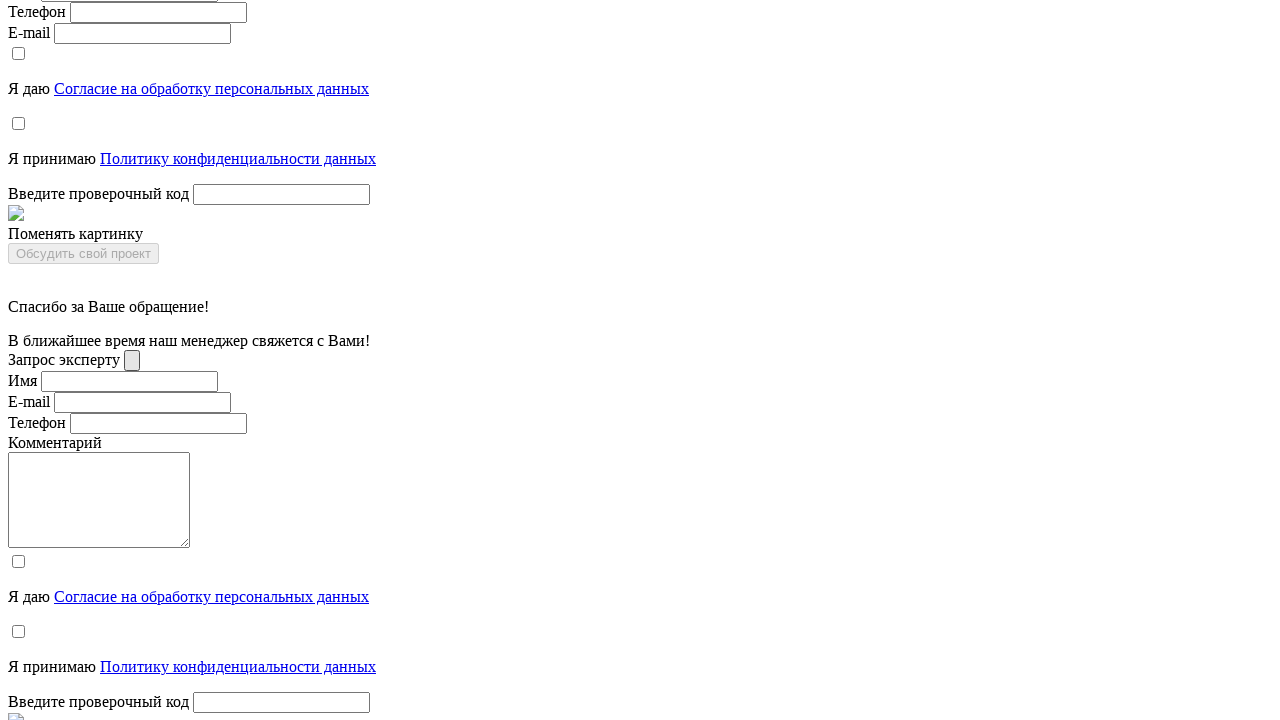

Page reached networkidle state (iteration 9/10)
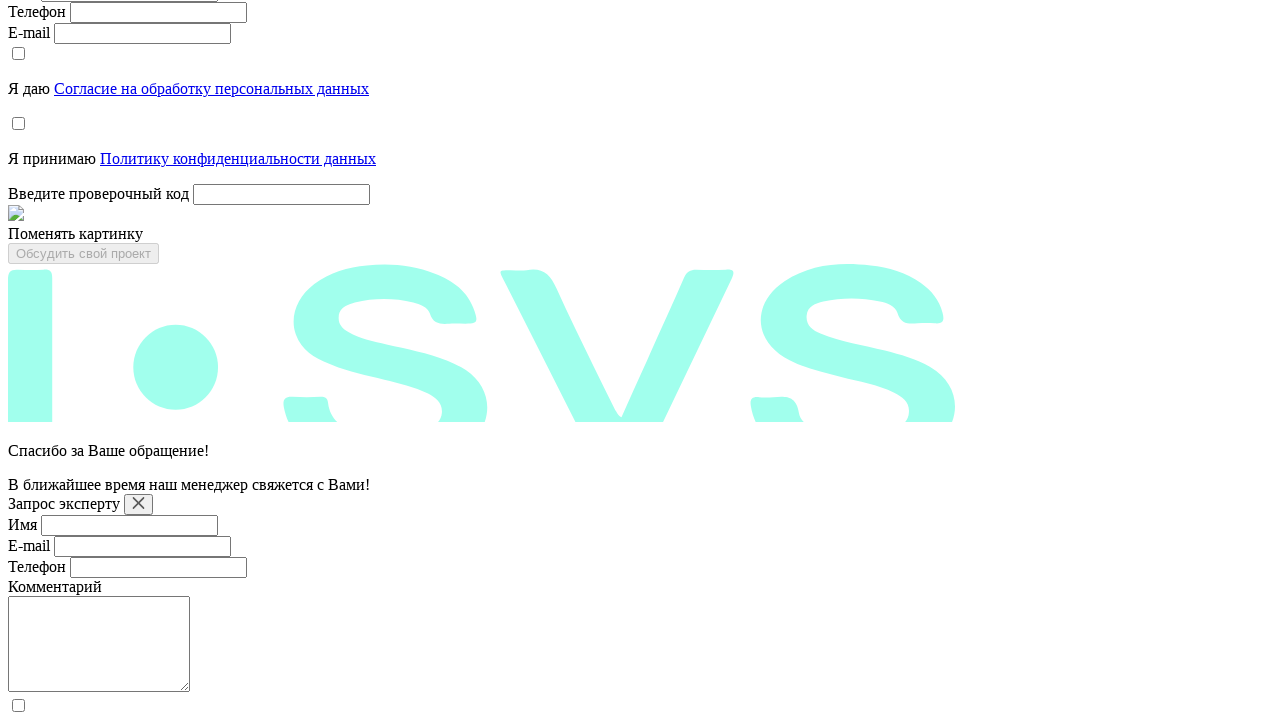

Body element is visible - page structure confirmed (iteration 9/10)
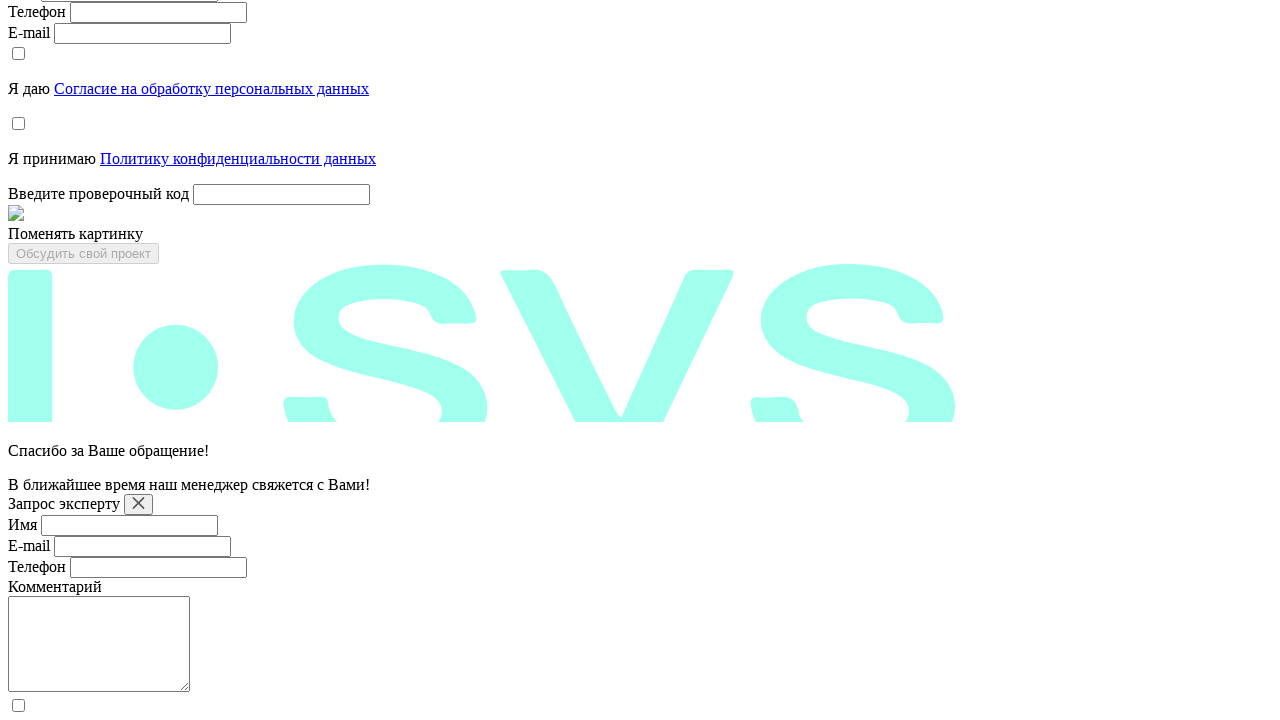

Reloaded page (iteration 10/10)
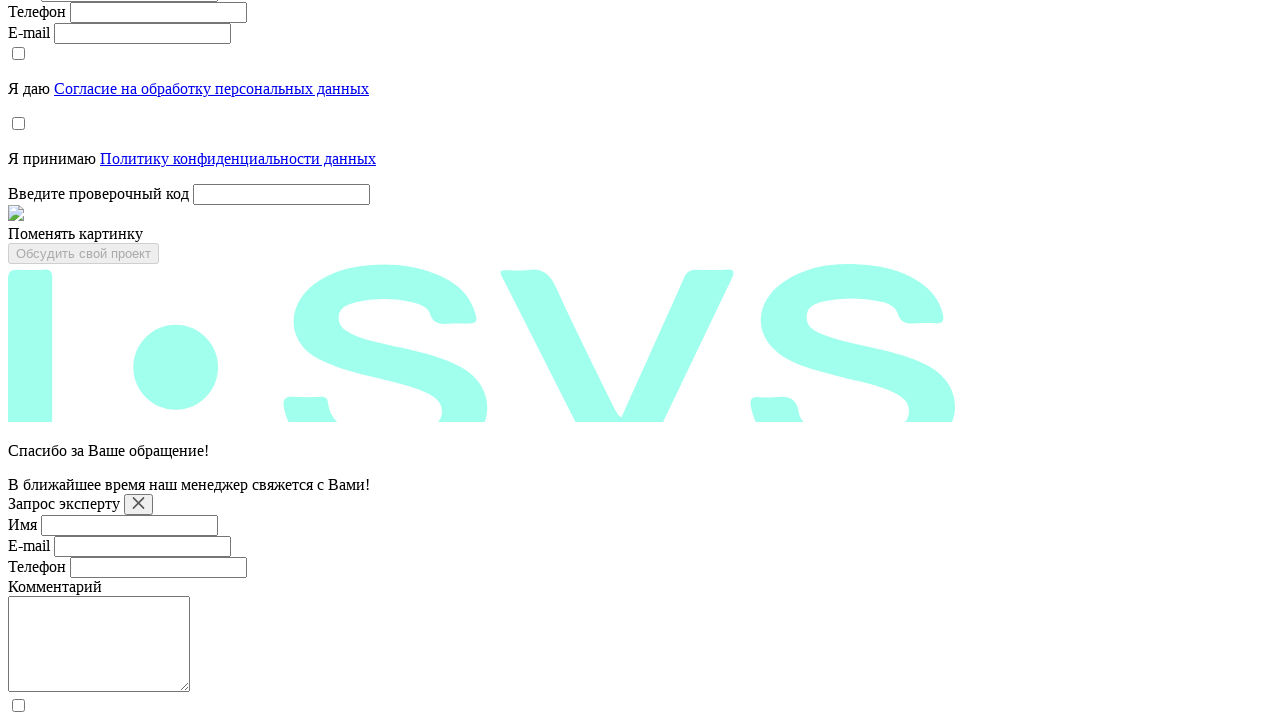

Page reached networkidle state (iteration 10/10)
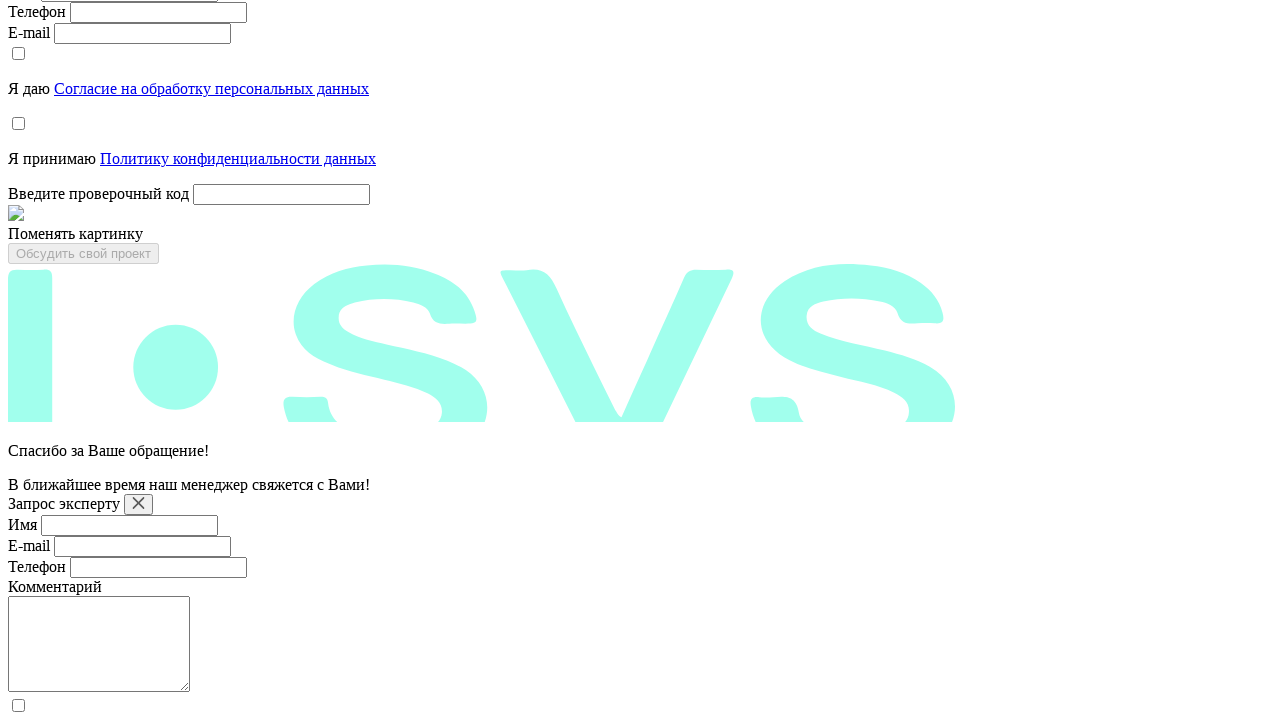

Body element is visible - page structure confirmed (iteration 10/10)
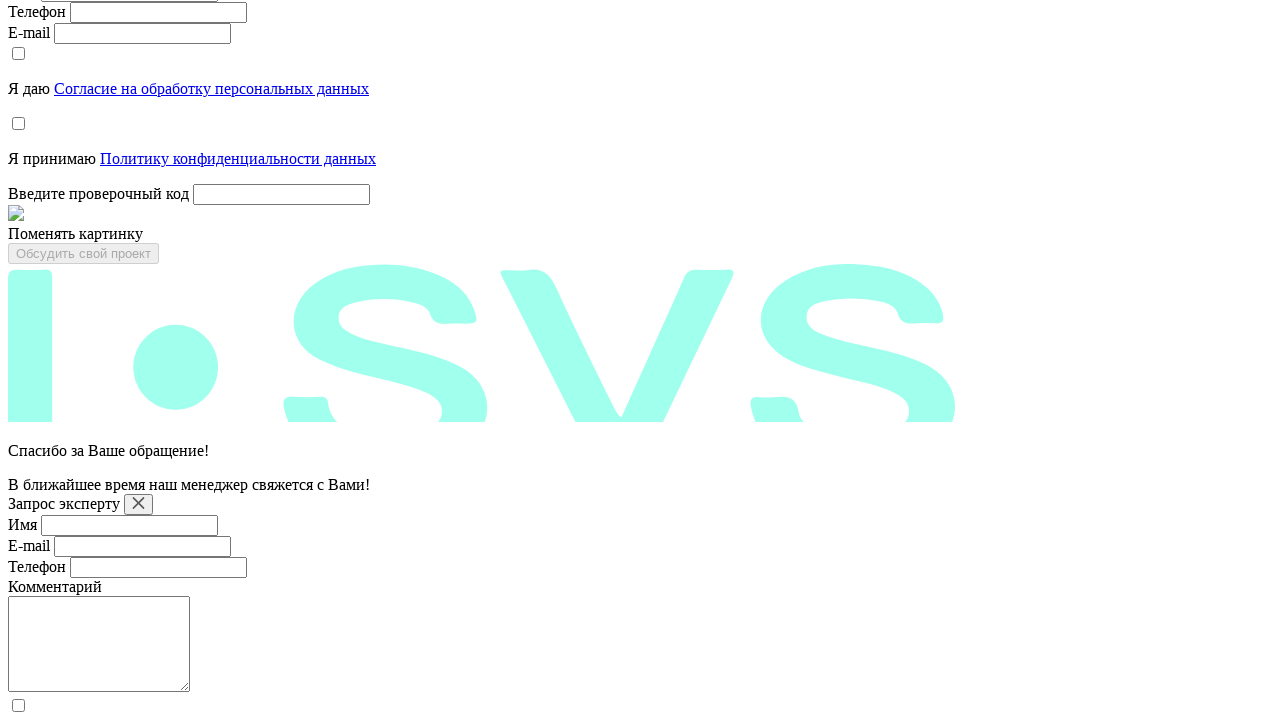

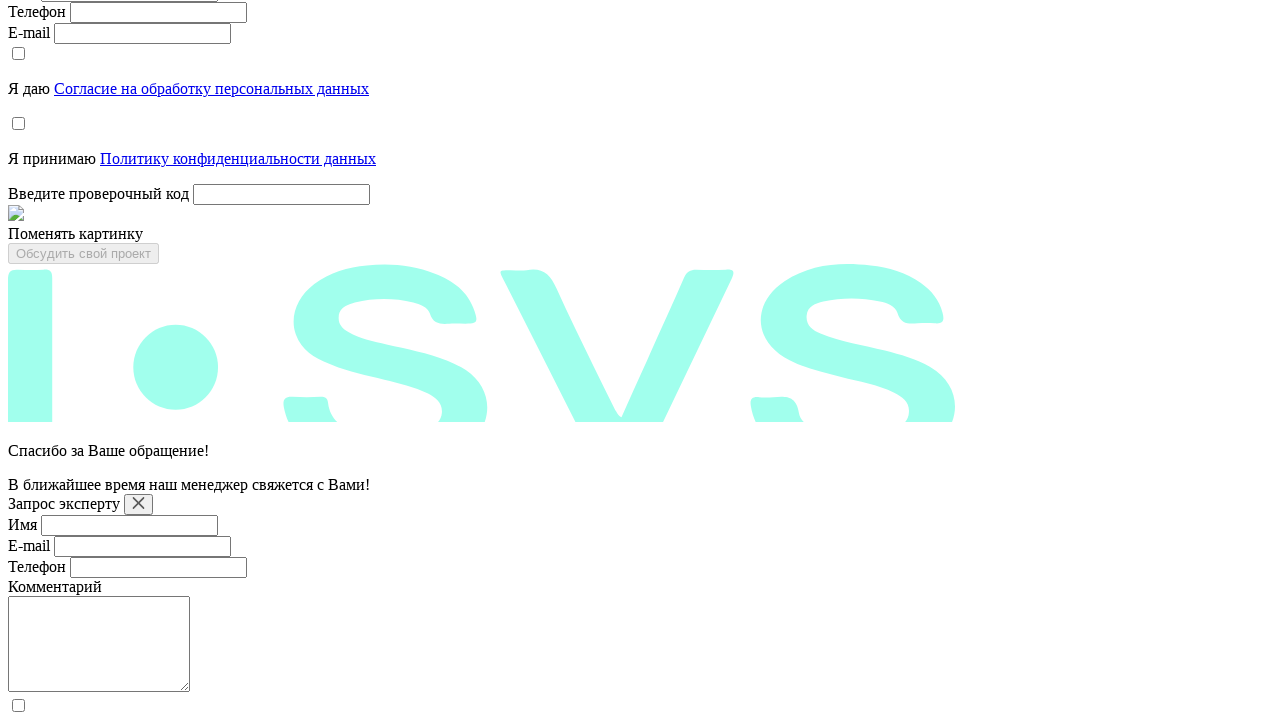